Tests that clicking Clear completed removes completed items from the list

Starting URL: https://demo.playwright.dev/todomvc

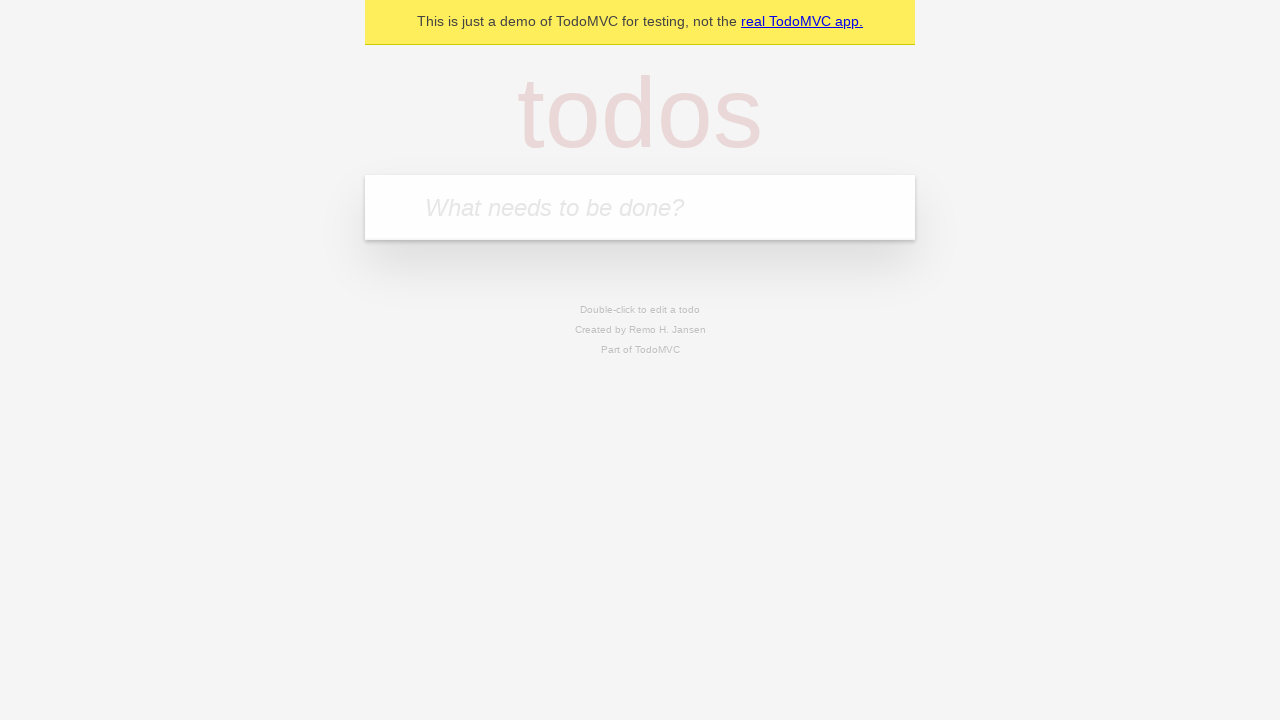

Filled todo input with 'buy some cheese' on internal:attr=[placeholder="What needs to be done?"i]
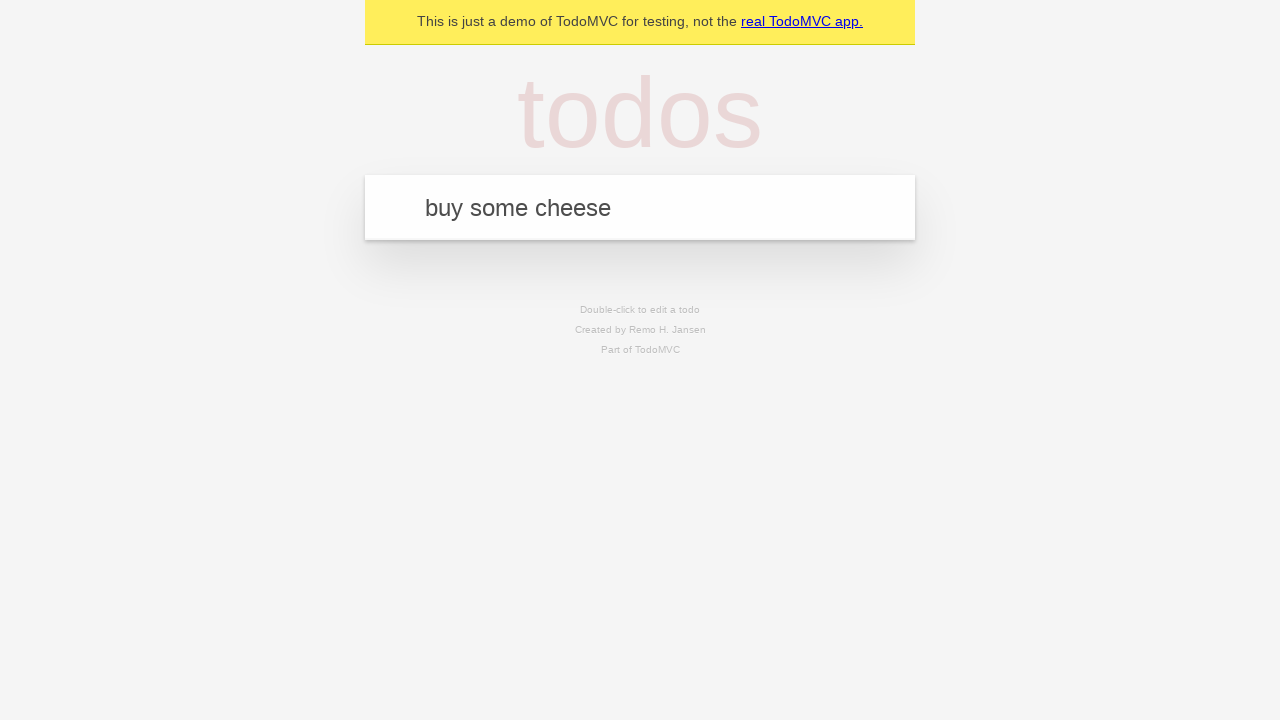

Pressed Enter to create todo 'buy some cheese' on internal:attr=[placeholder="What needs to be done?"i]
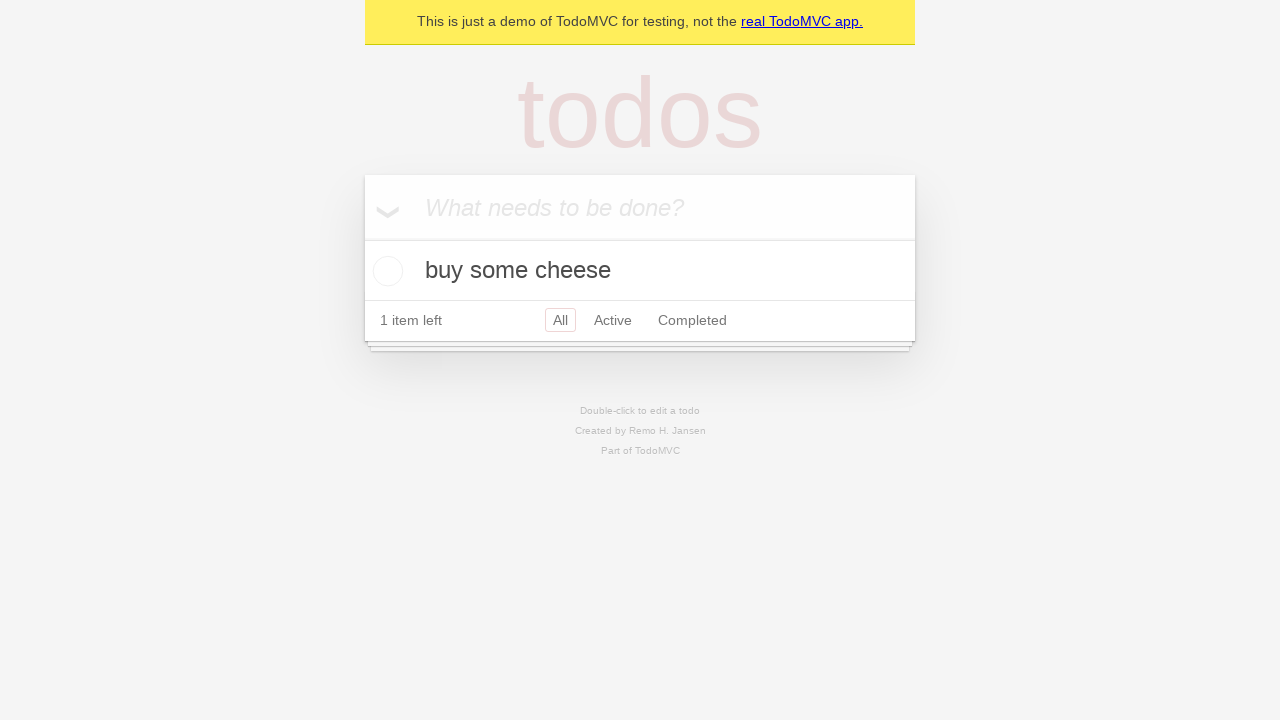

Filled todo input with 'feed the cat' on internal:attr=[placeholder="What needs to be done?"i]
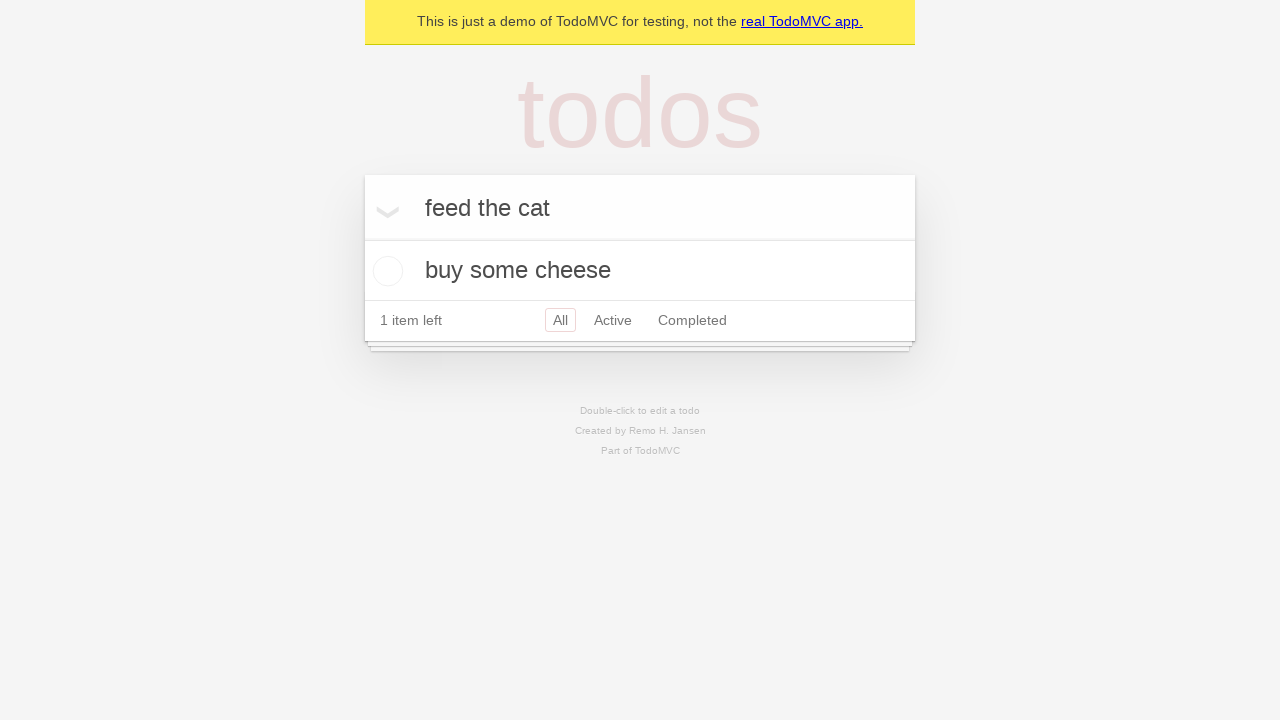

Pressed Enter to create todo 'feed the cat' on internal:attr=[placeholder="What needs to be done?"i]
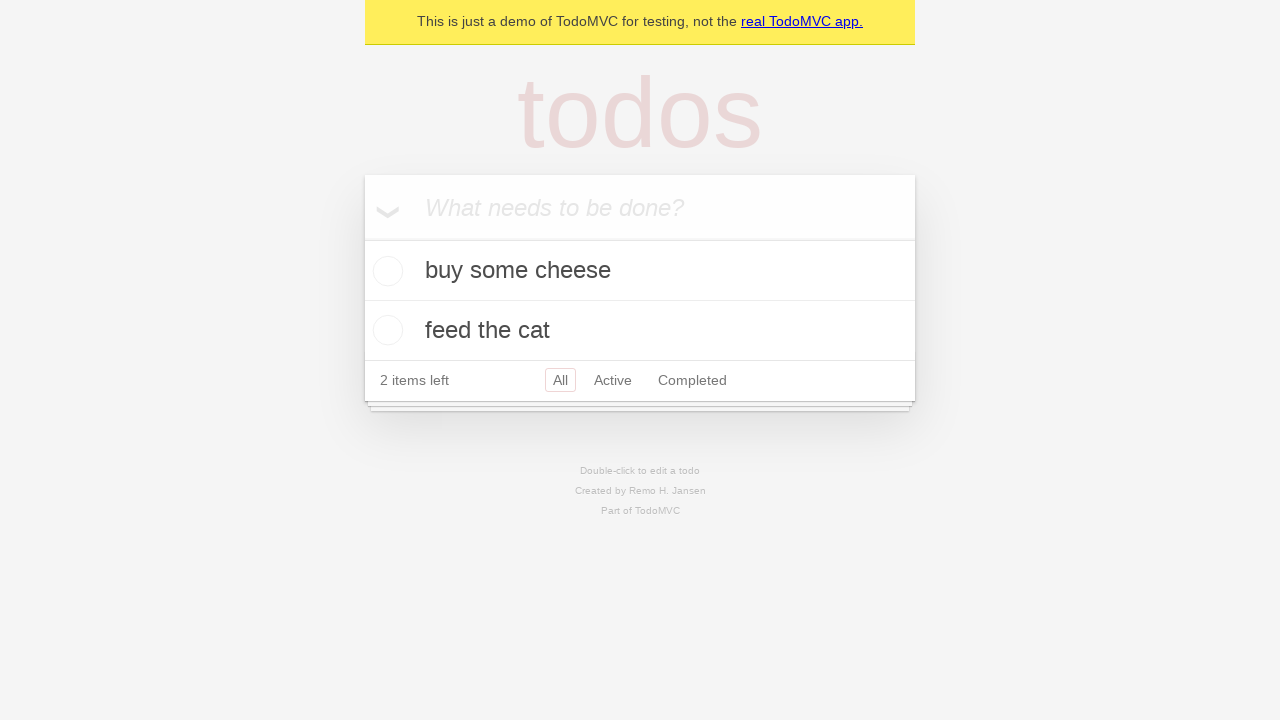

Filled todo input with 'book a doctors appointment' on internal:attr=[placeholder="What needs to be done?"i]
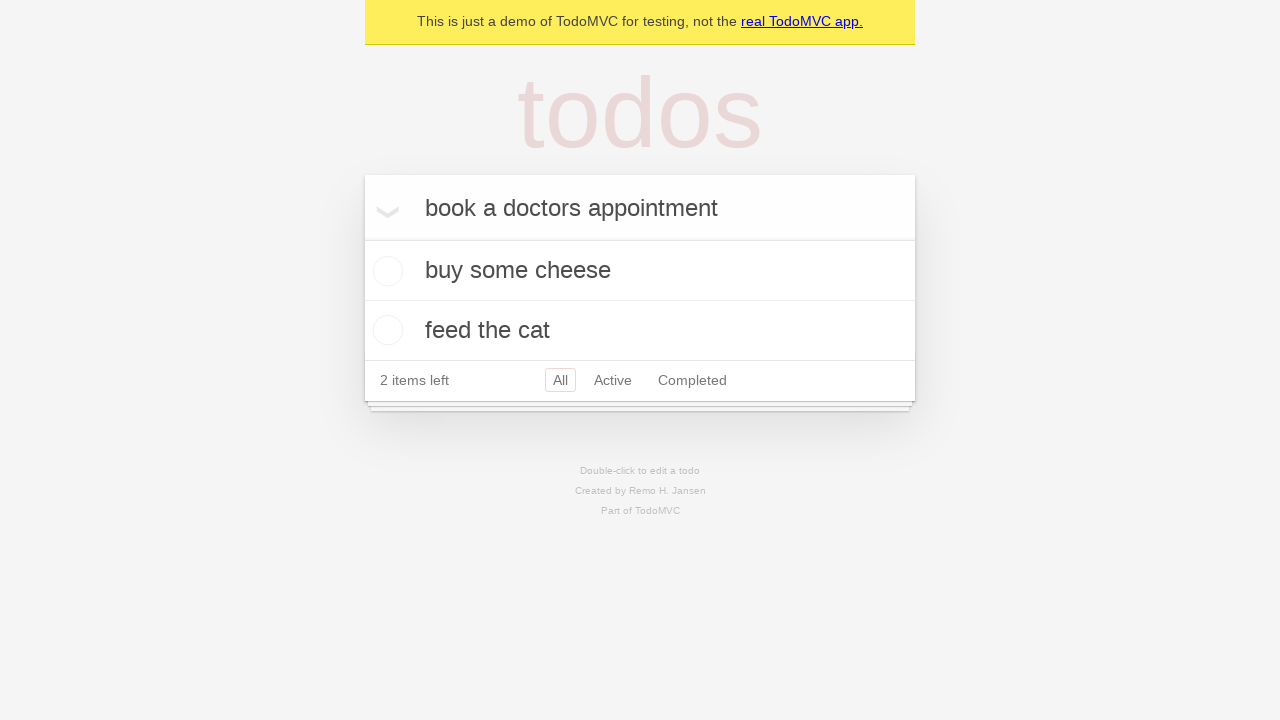

Pressed Enter to create todo 'book a doctors appointment' on internal:attr=[placeholder="What needs to be done?"i]
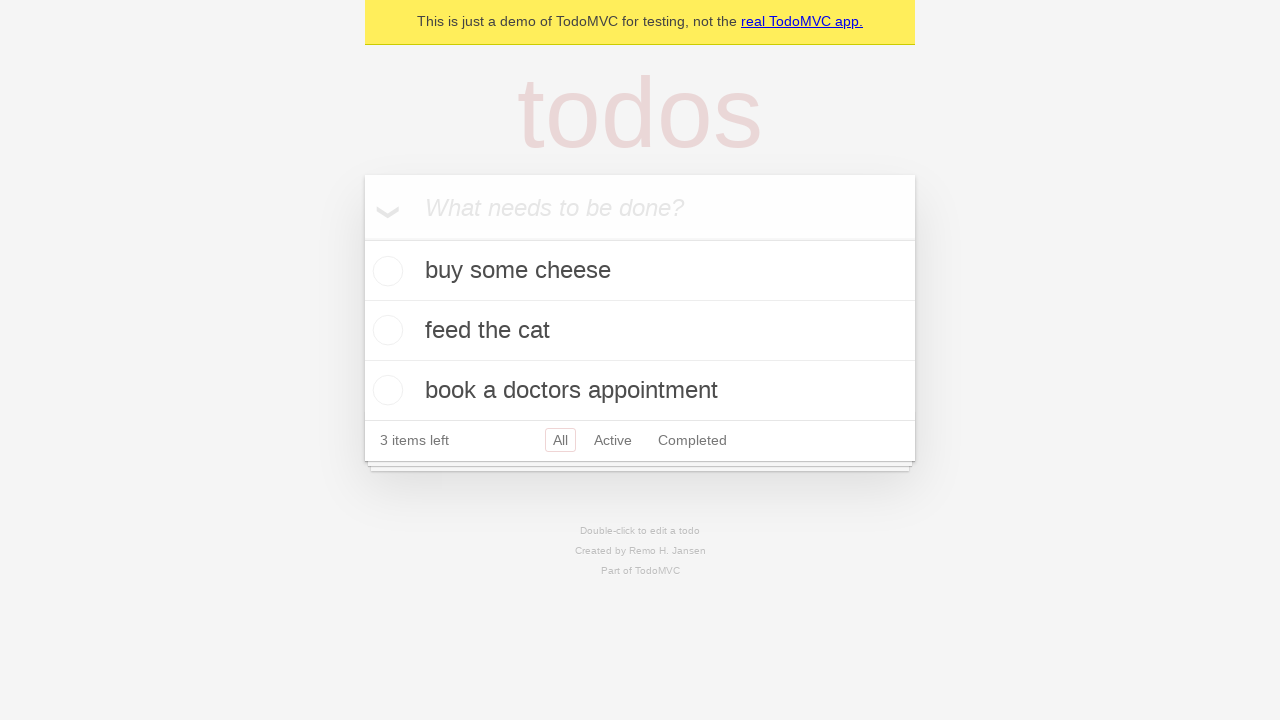

All three todo items loaded
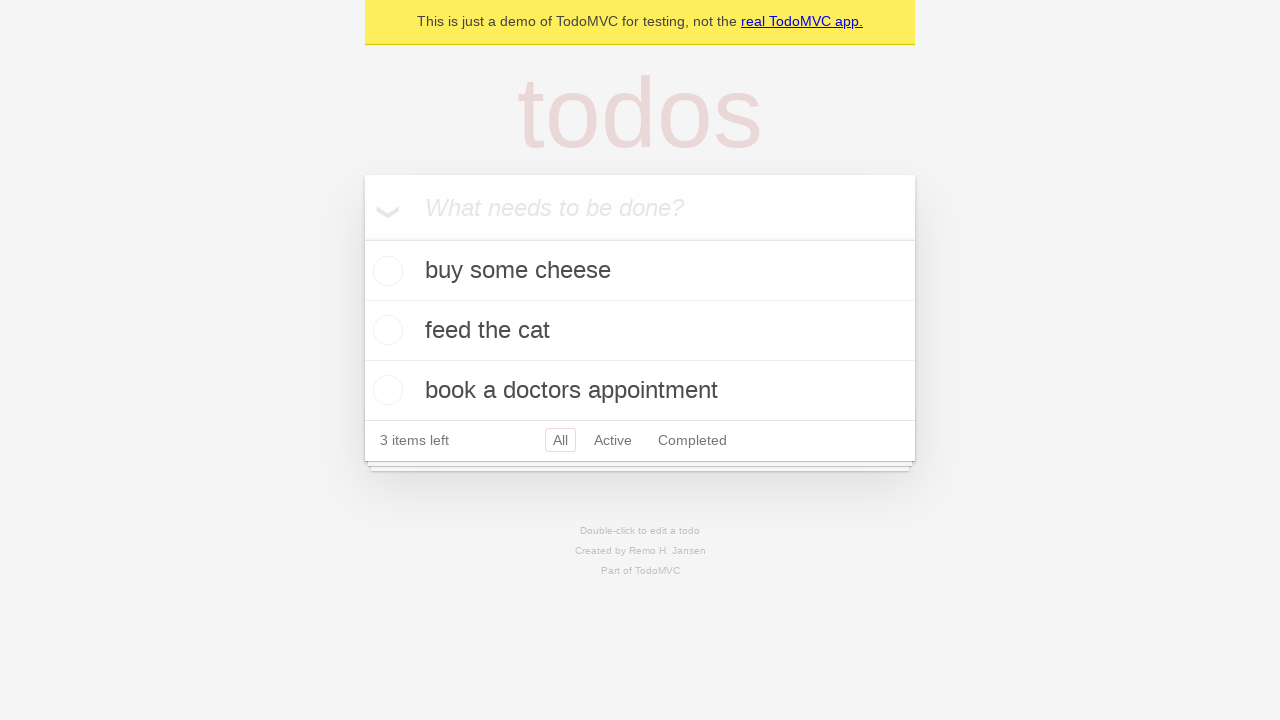

Checked the second todo item (feed the cat) at (385, 330) on [data-testid='todo-item'] >> nth=1 >> internal:role=checkbox
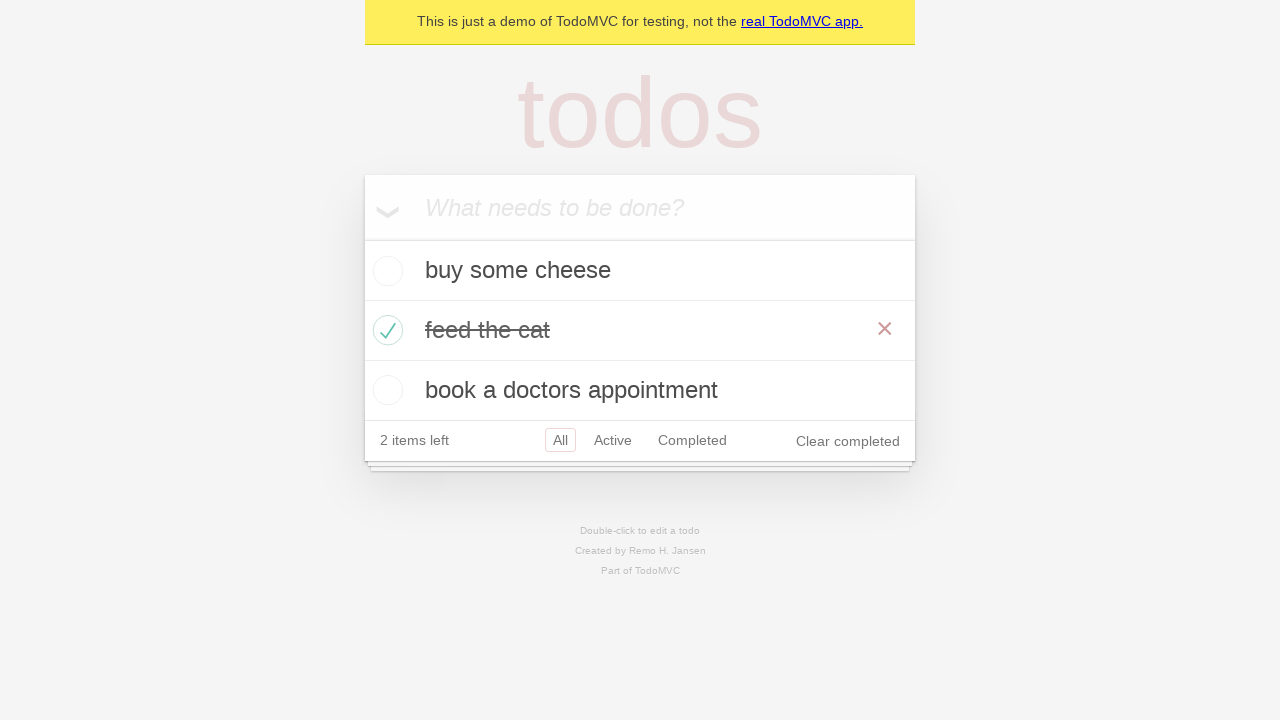

Clicked 'Clear completed' button at (848, 441) on internal:role=button[name="Clear completed"i]
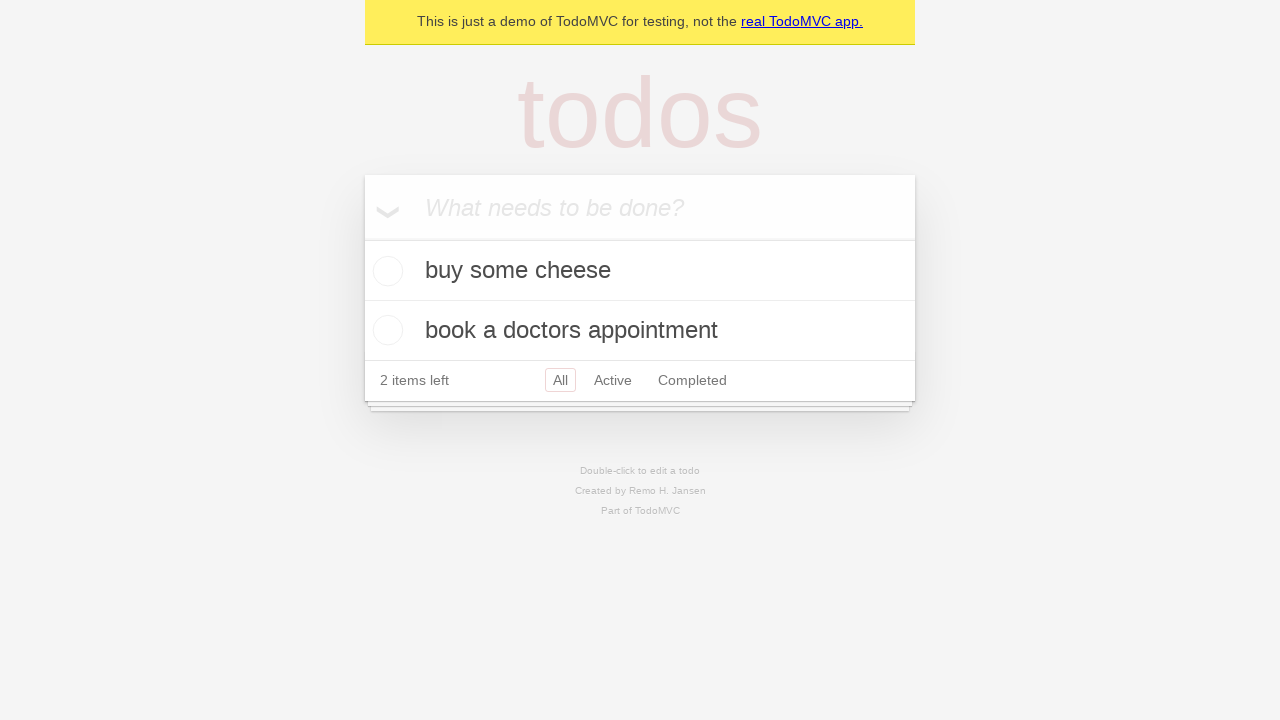

Waited for items to update after clearing completed todos
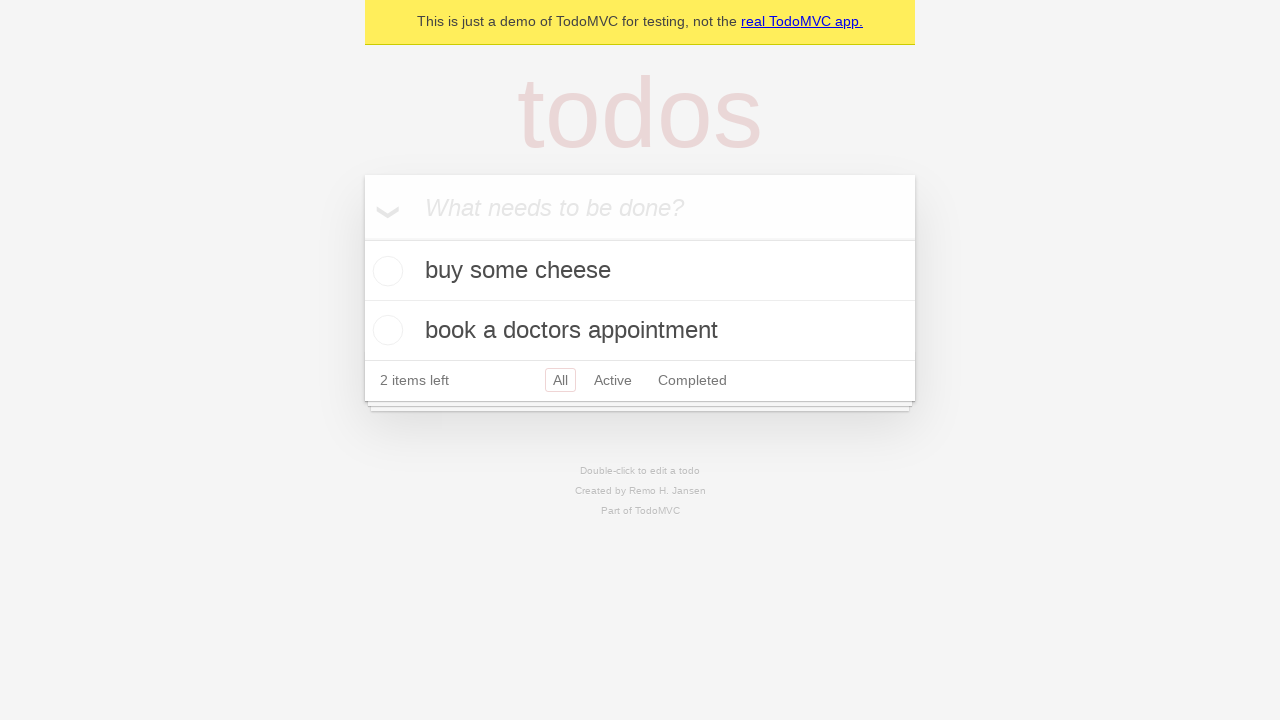

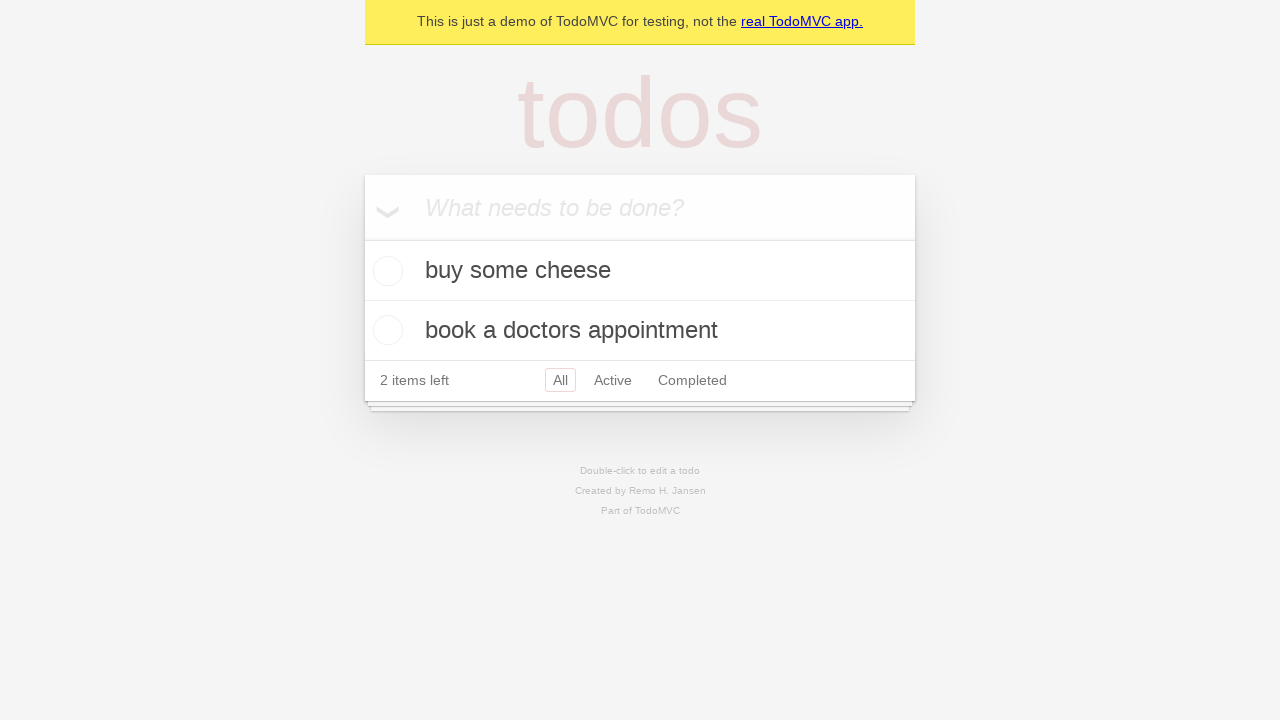